Tests form submission by navigating to the form page, filling in first name, last name, and job title fields, submitting the form, and verifying the success message appears.

Starting URL: http://formy-project.herokuapp.com/

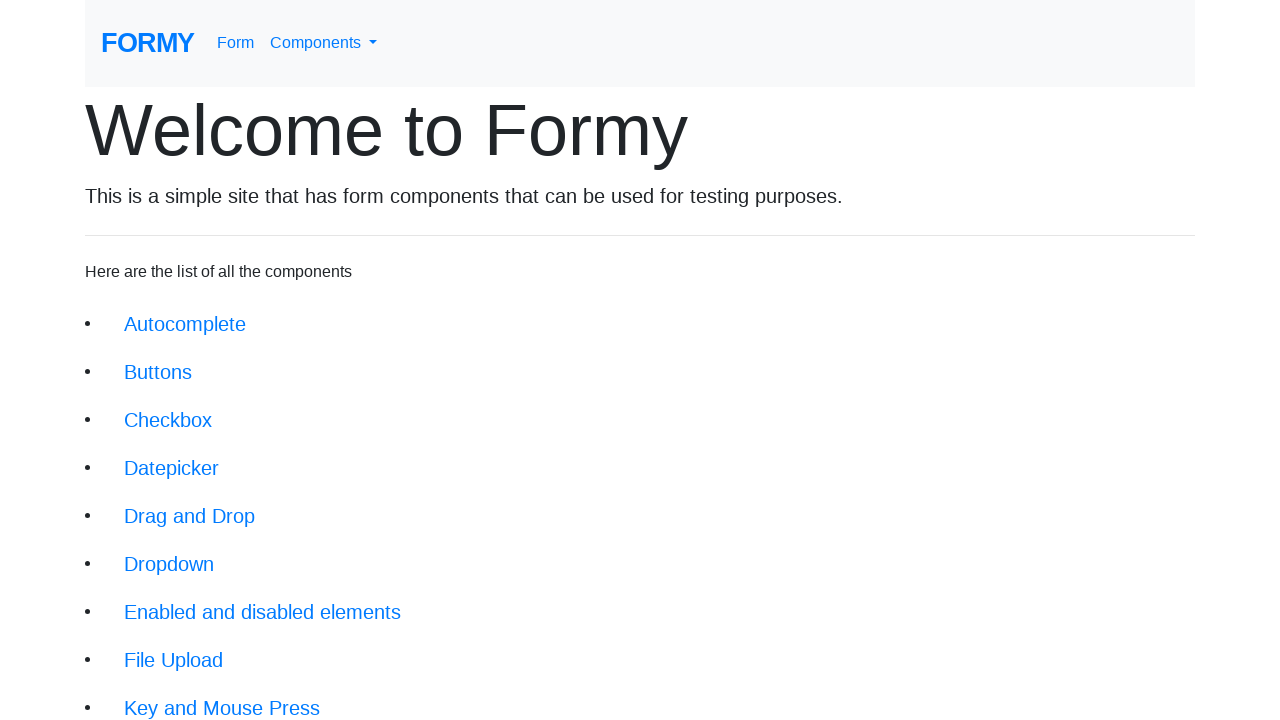

Clicked on the submit form link (18th list item) at (216, 696) on body > div > div > li:nth-child(18) > a
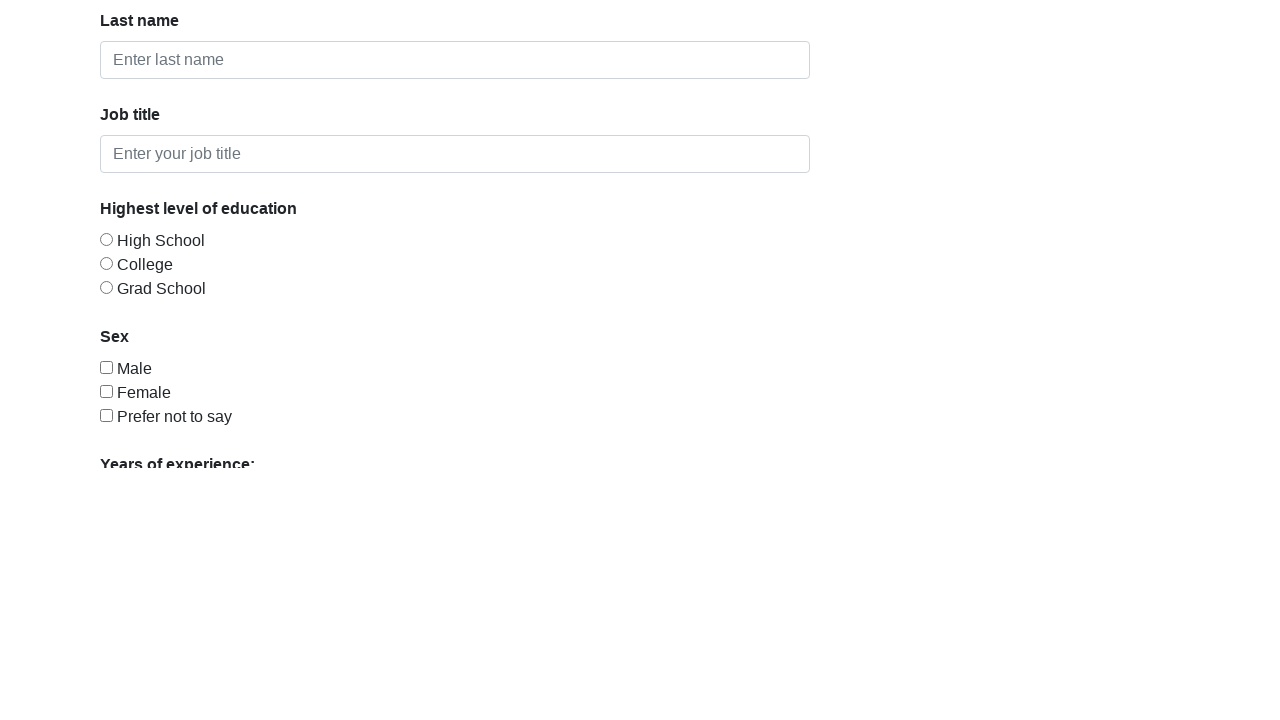

Form page loaded and title appeared
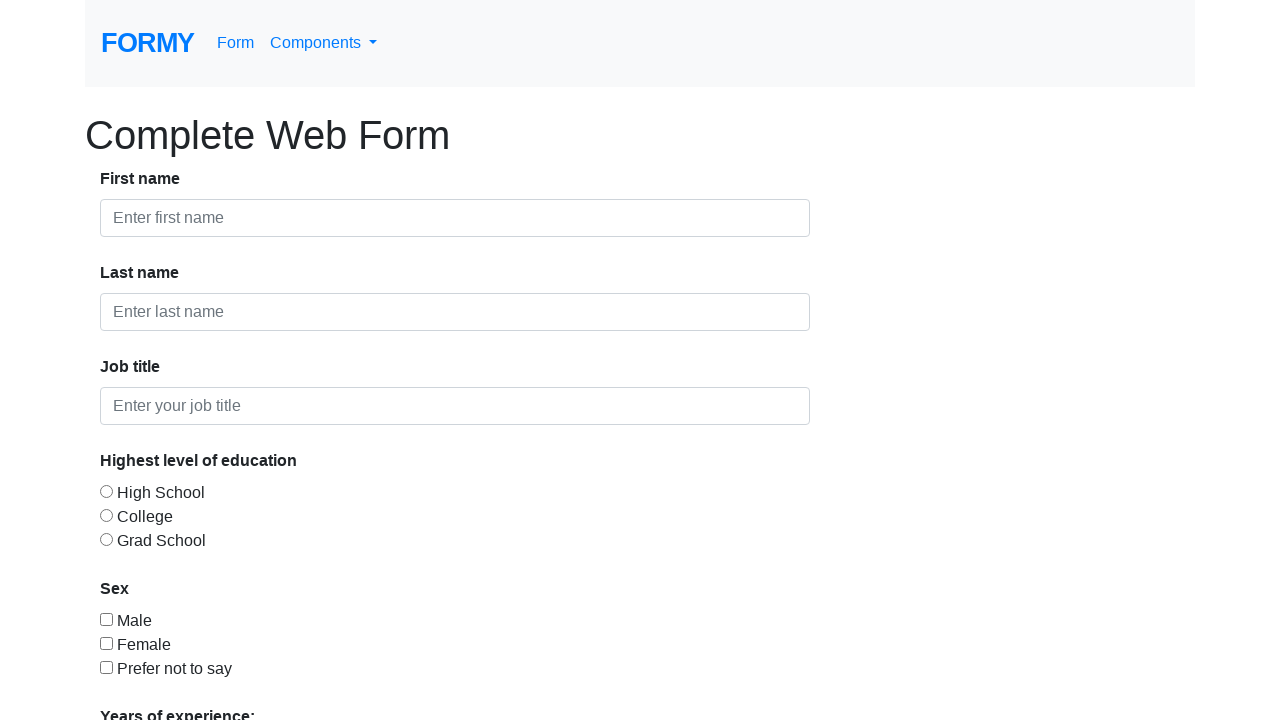

Filled in first name field with 'Oguz' on input#first-name
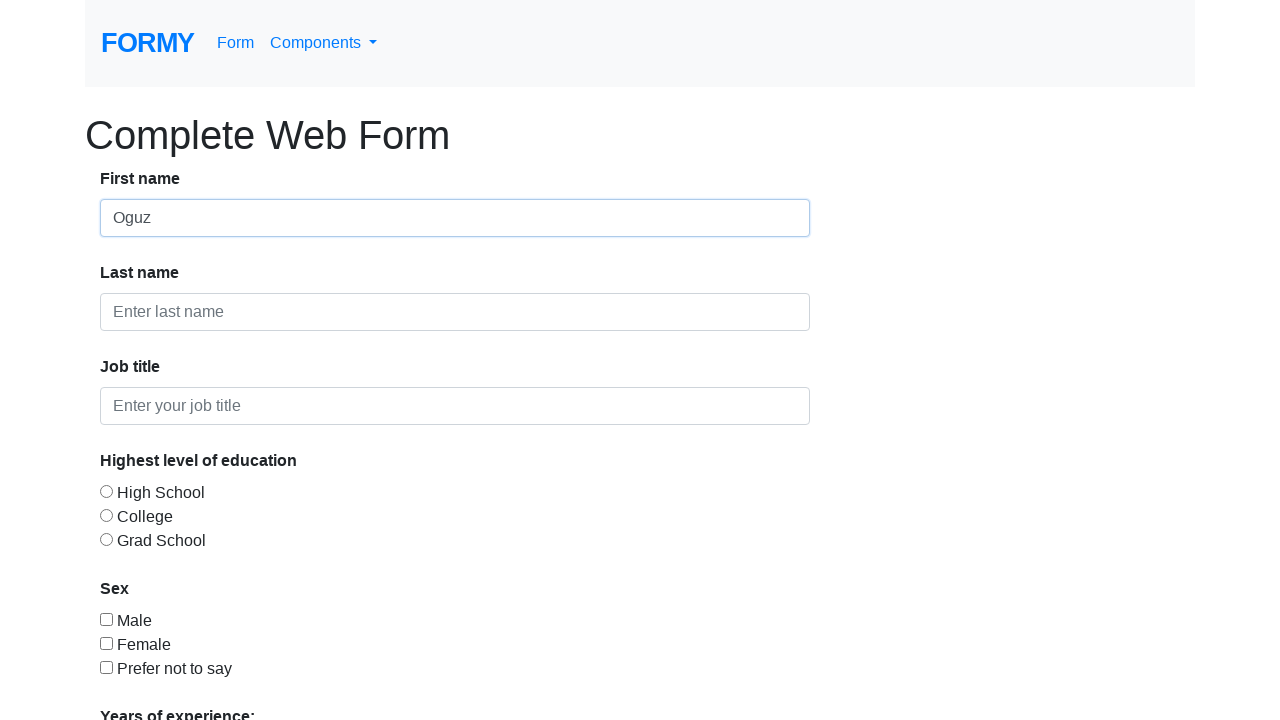

Filled in last name field with 'Kaan' on input#last-name
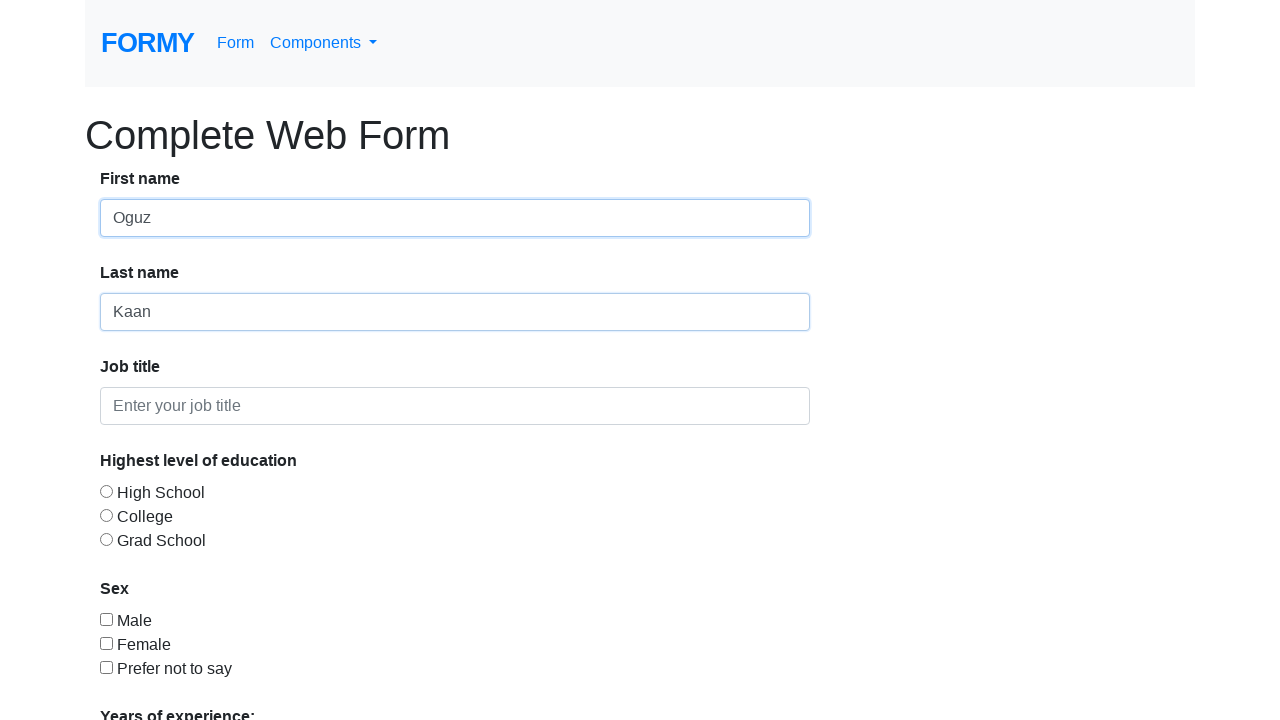

Filled in job title field with 'Teacher' on #job-title
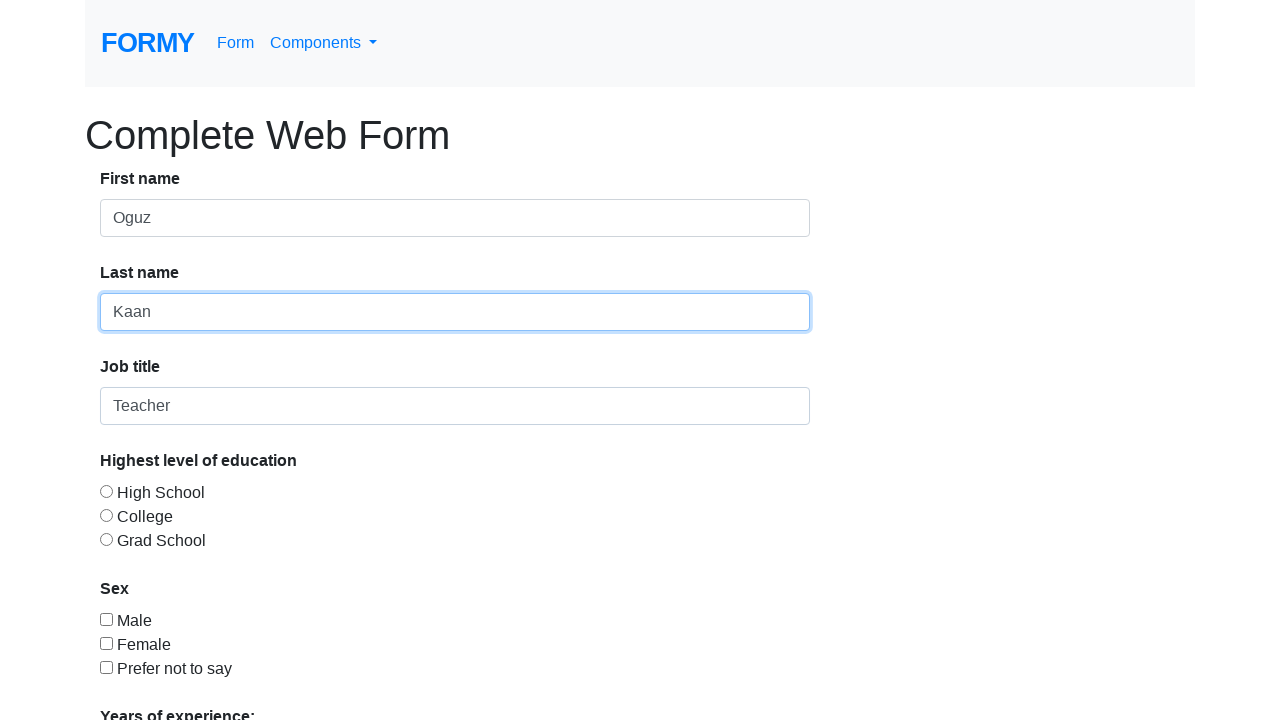

Clicked submit button to submit the form at (148, 680) on text=Submit
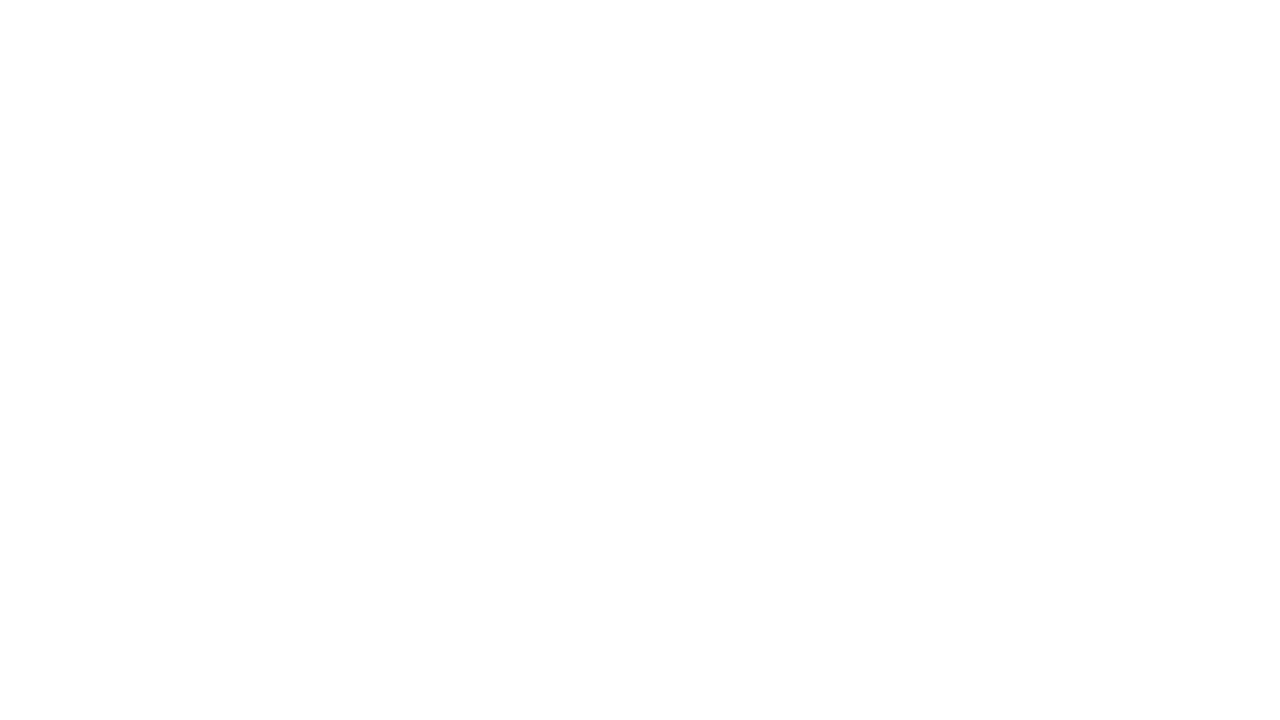

Success alert message appeared on the page
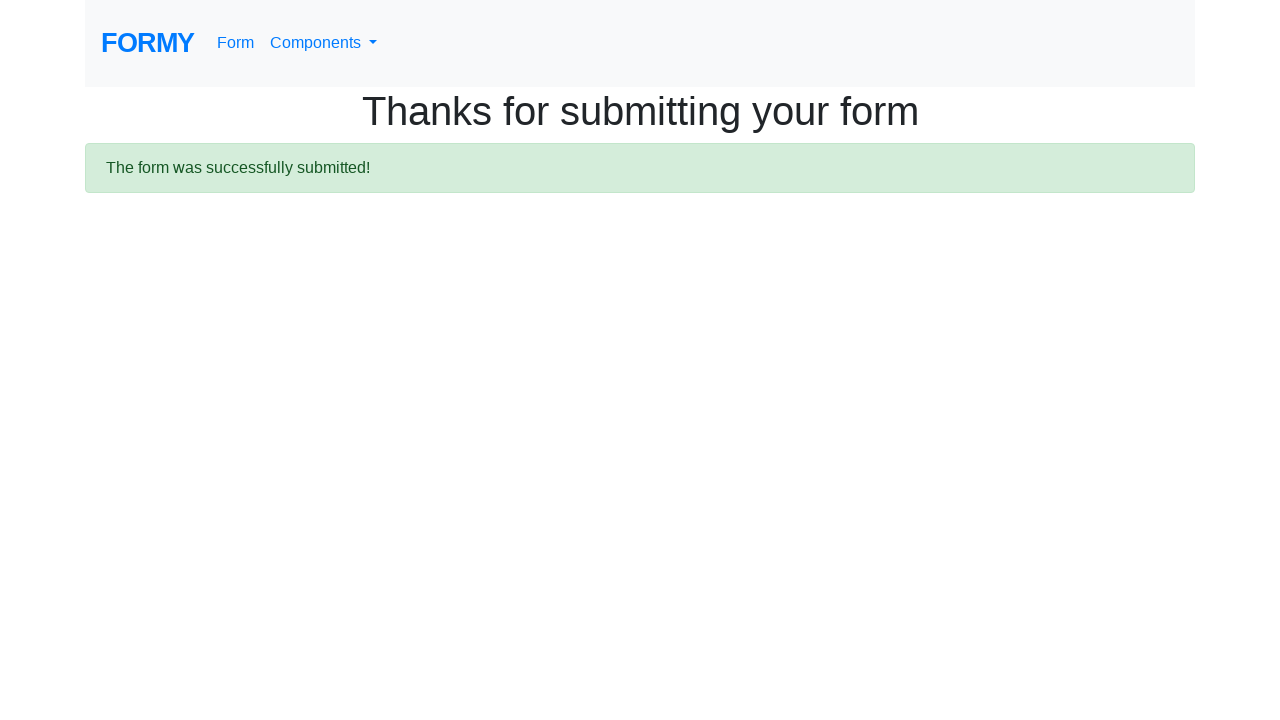

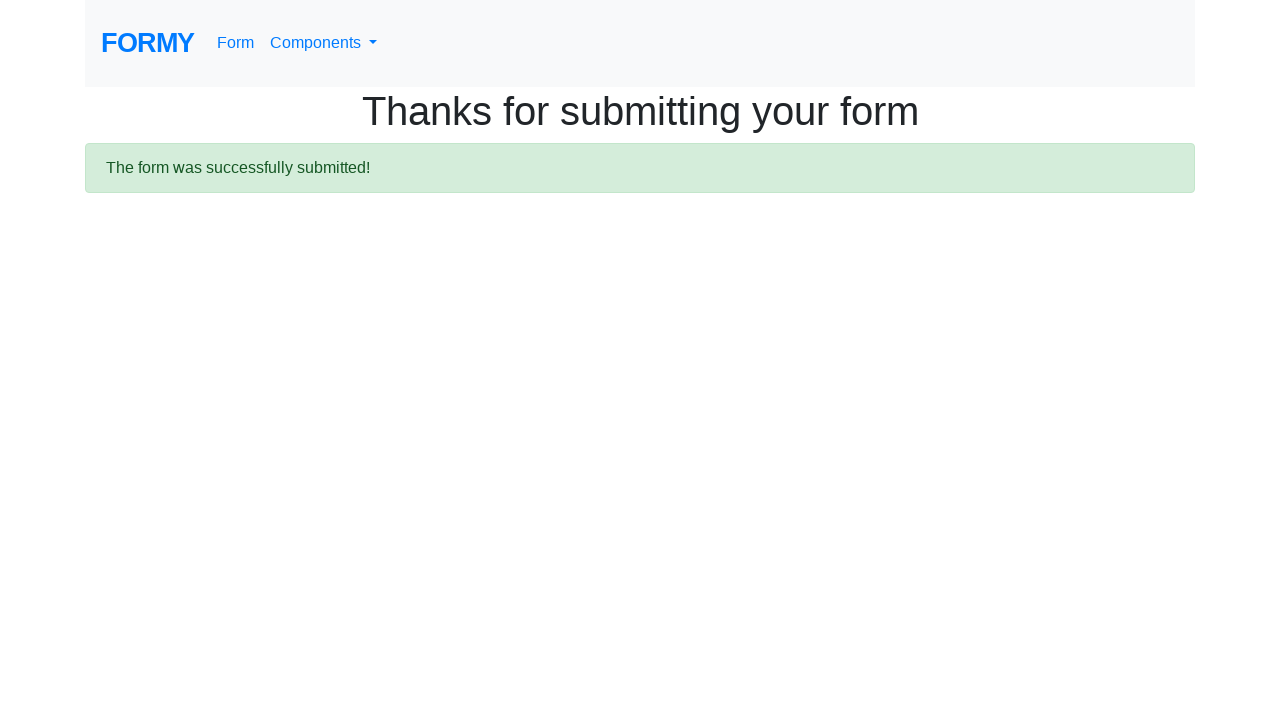